Navigates to Top List menu, then clicks on New Languages this month submenu and verifies the header

Starting URL: http://www.99-bottles-of-beer.net/

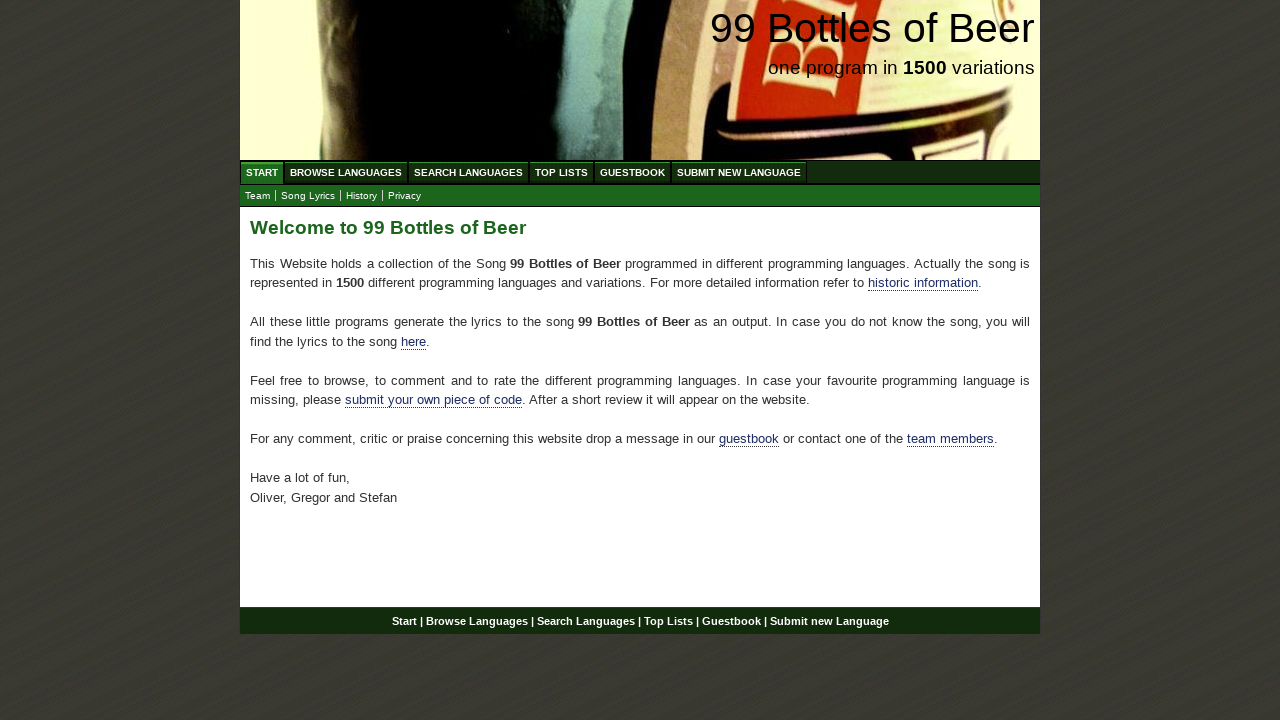

Clicked on Top List menu at (562, 172) on a:has-text('Top List')
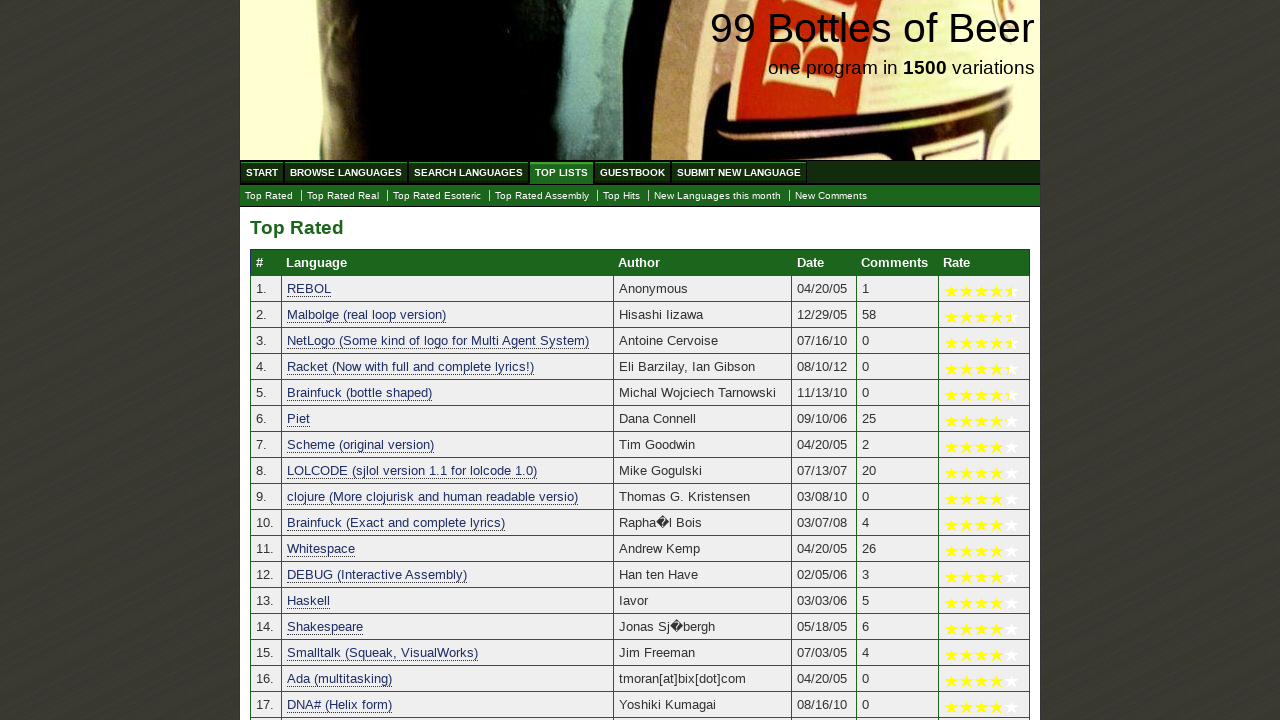

Clicked on New Languages this month submenu at (718, 196) on a:has-text('New Languages this month')
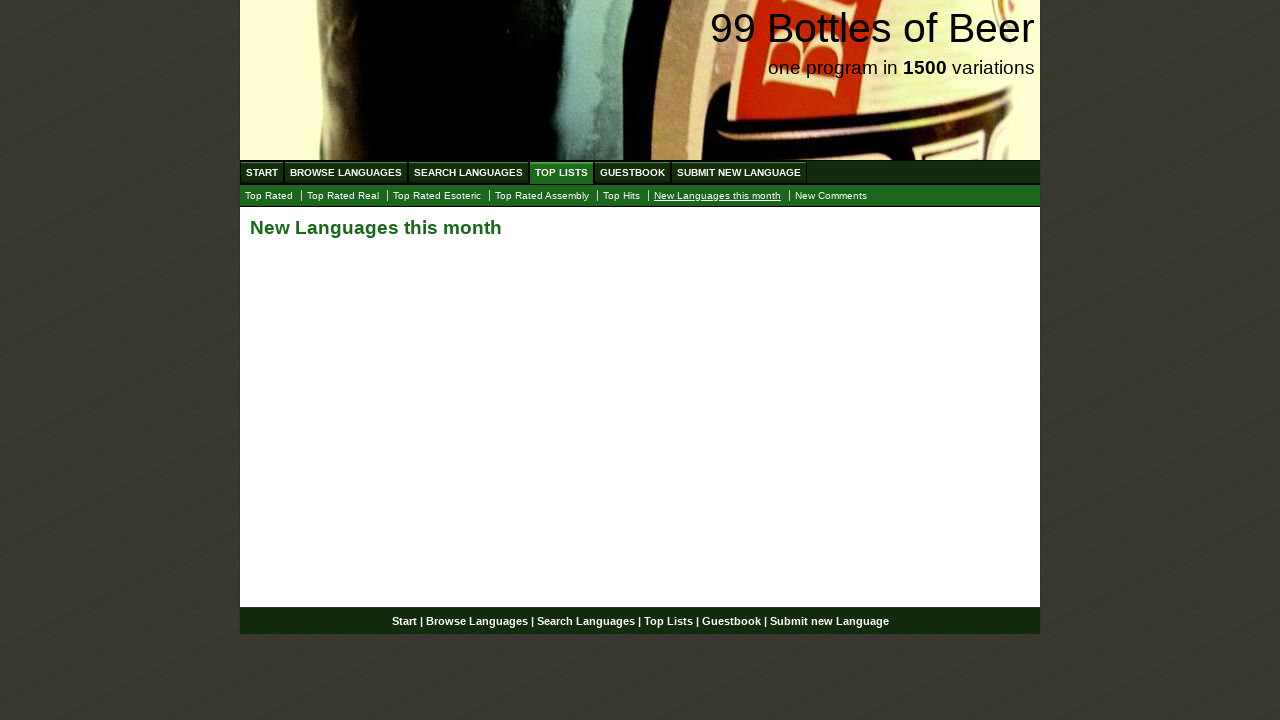

Waited for header element to load
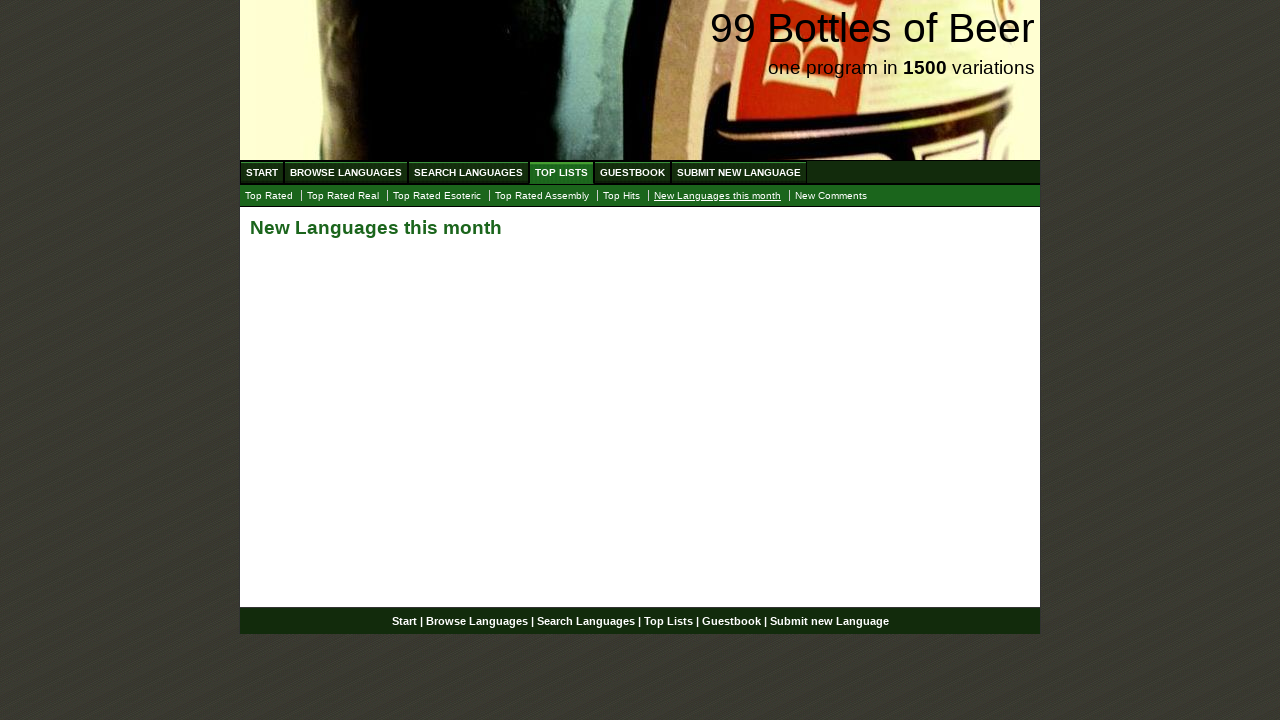

Verified header text is 'New Languages this month'
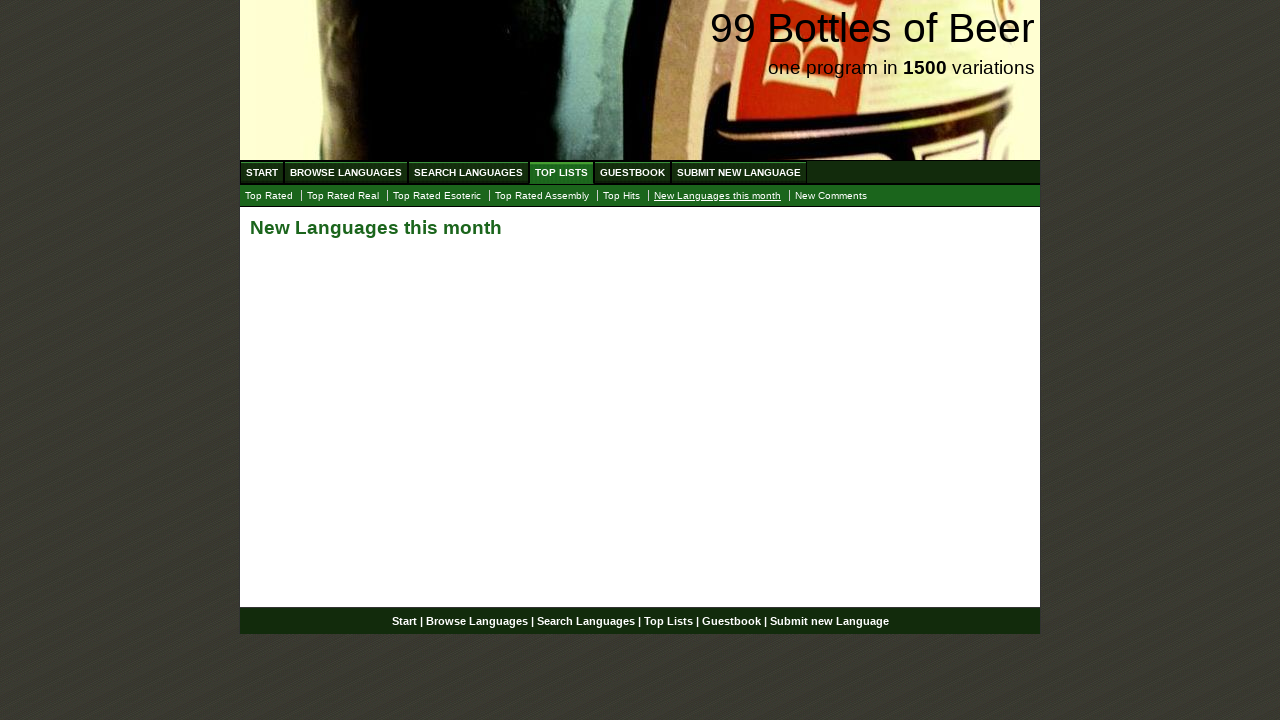

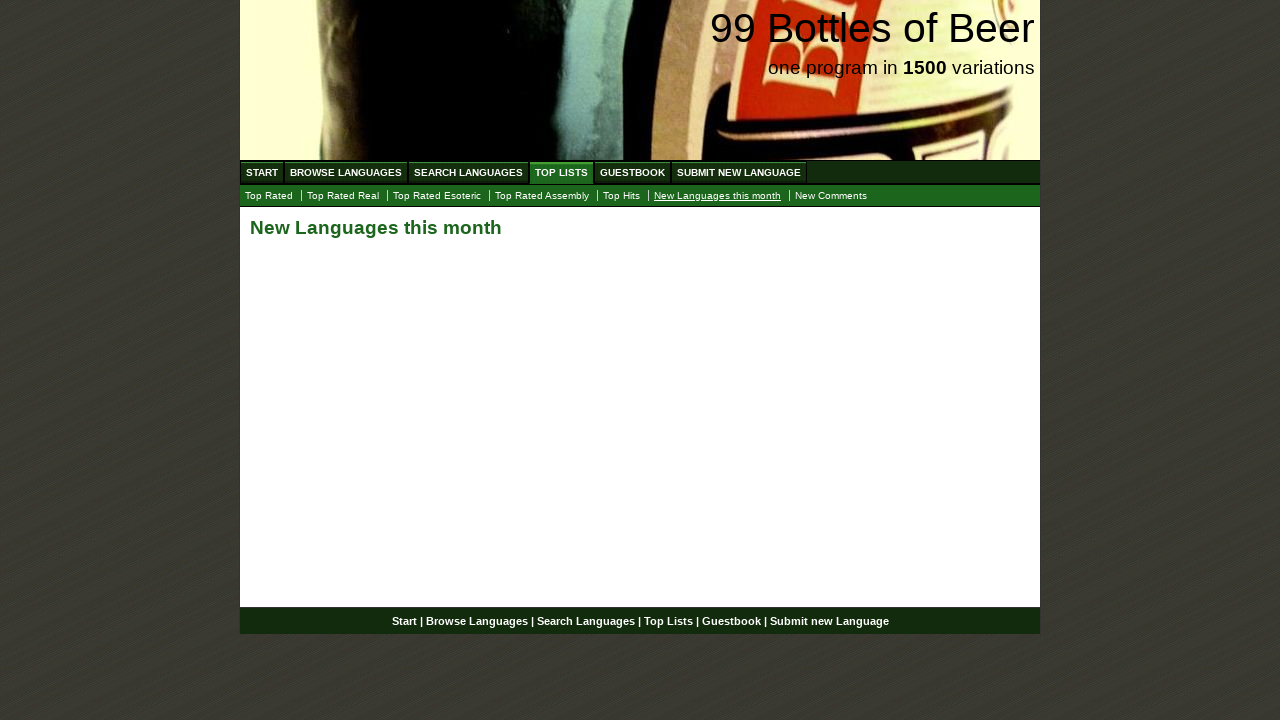